Tests radio button functionality by selecting different options and verifying the final selection is displayed correctly

Starting URL: https://acctabootcamp.github.io/site/examples/actions

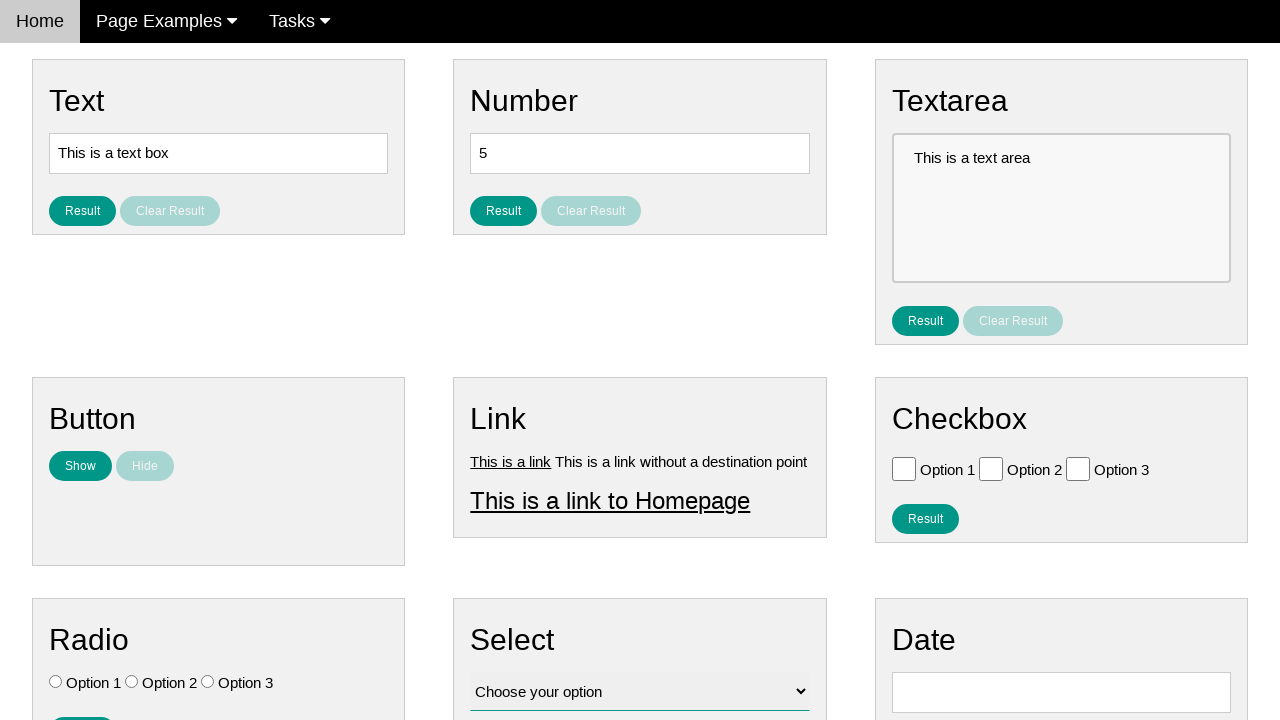

Located radio button 1 element
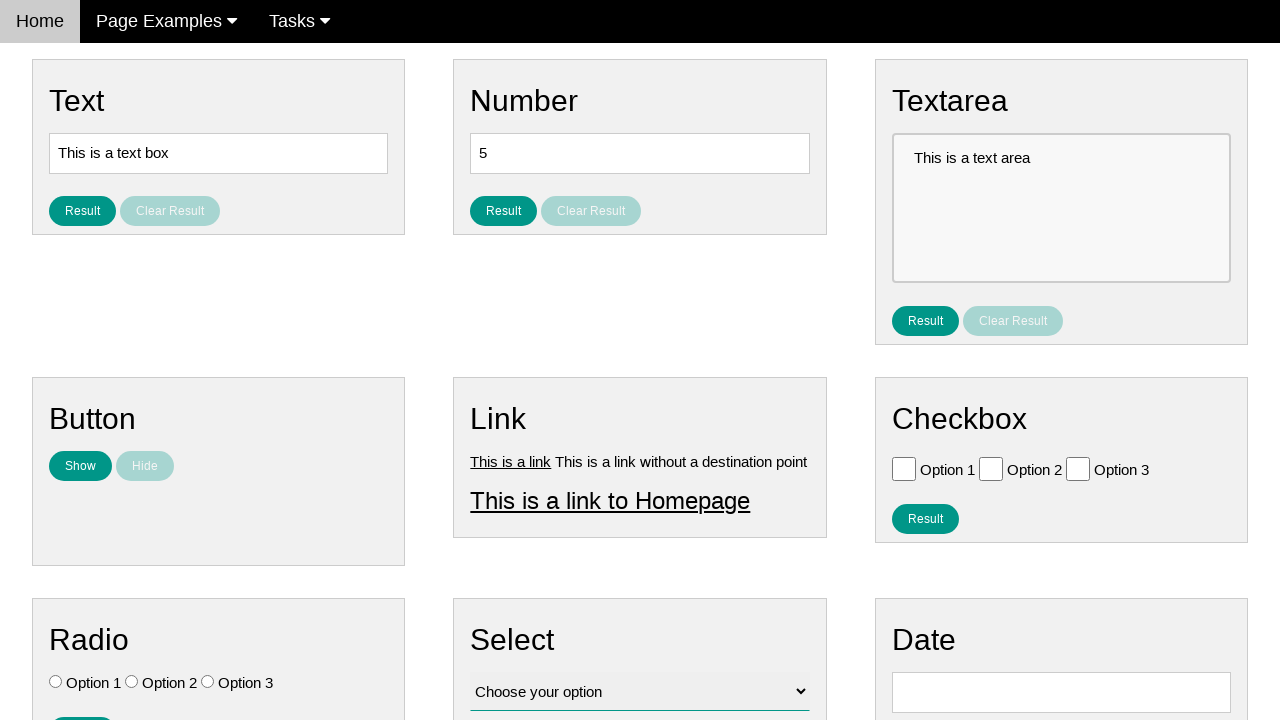

Located radio button 2 element
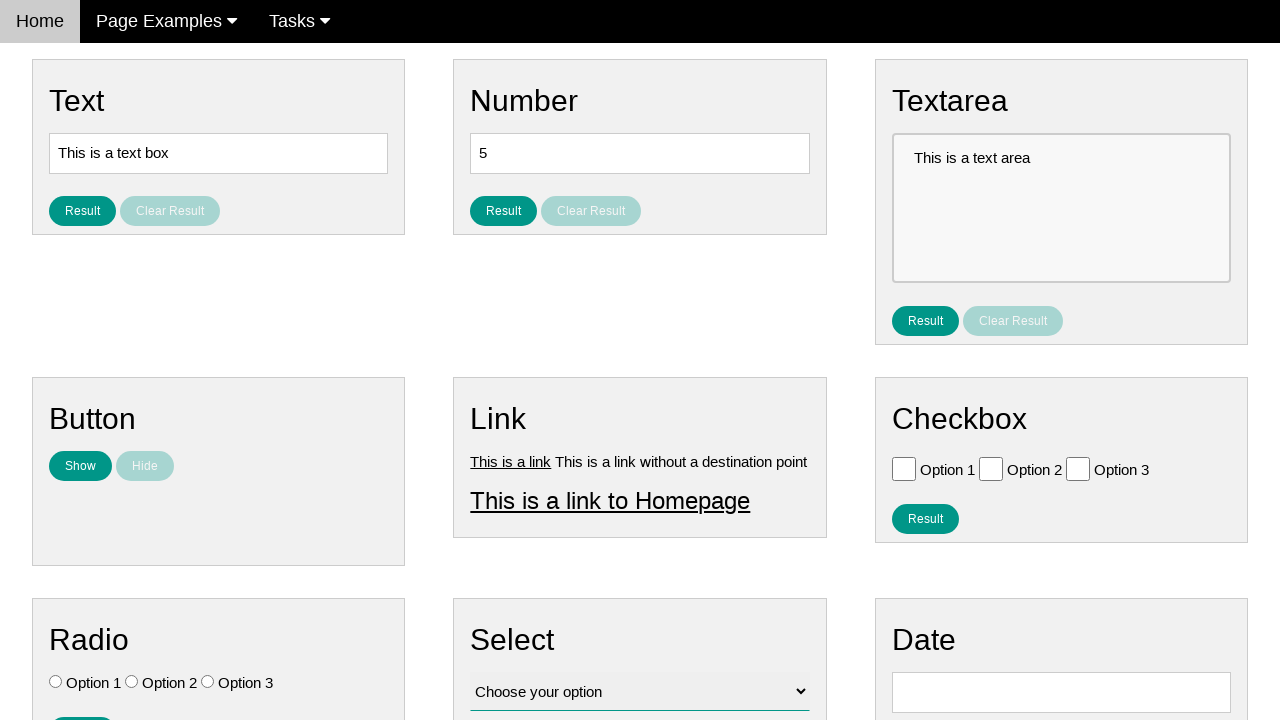

Located radio button 3 element
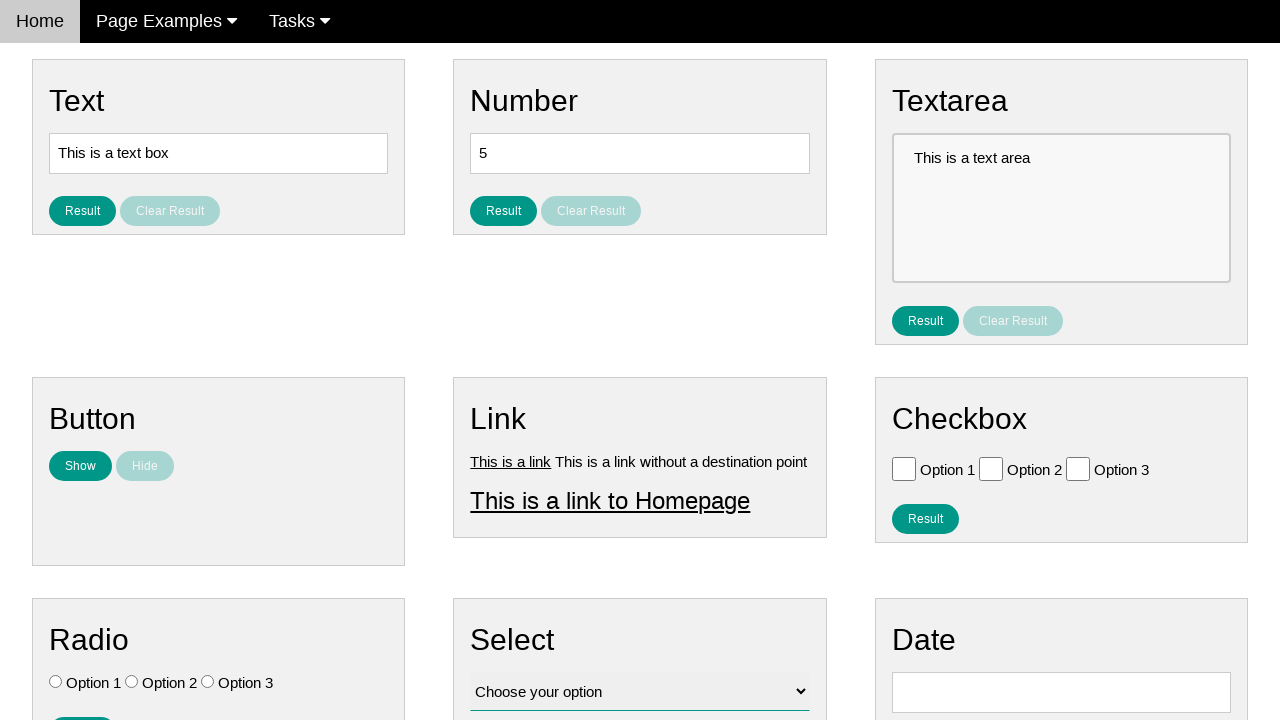

Verified radio button 1 is initially unchecked
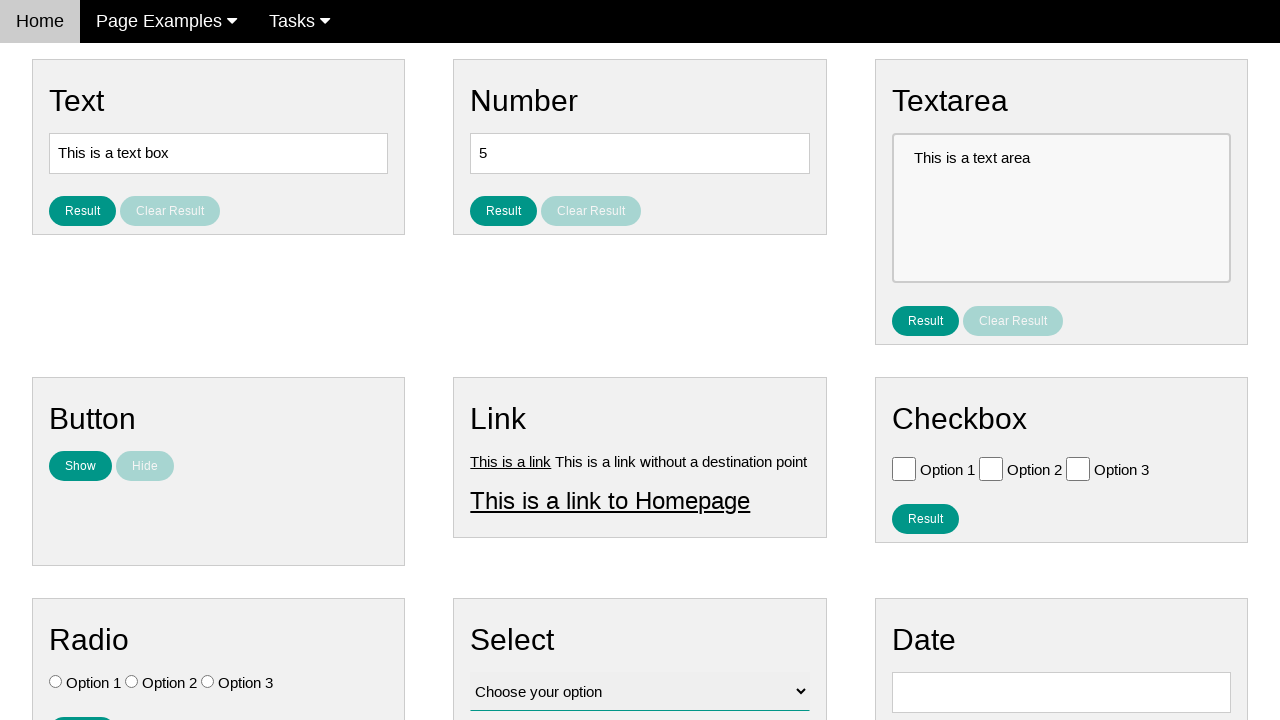

Verified radio button 2 is initially unchecked
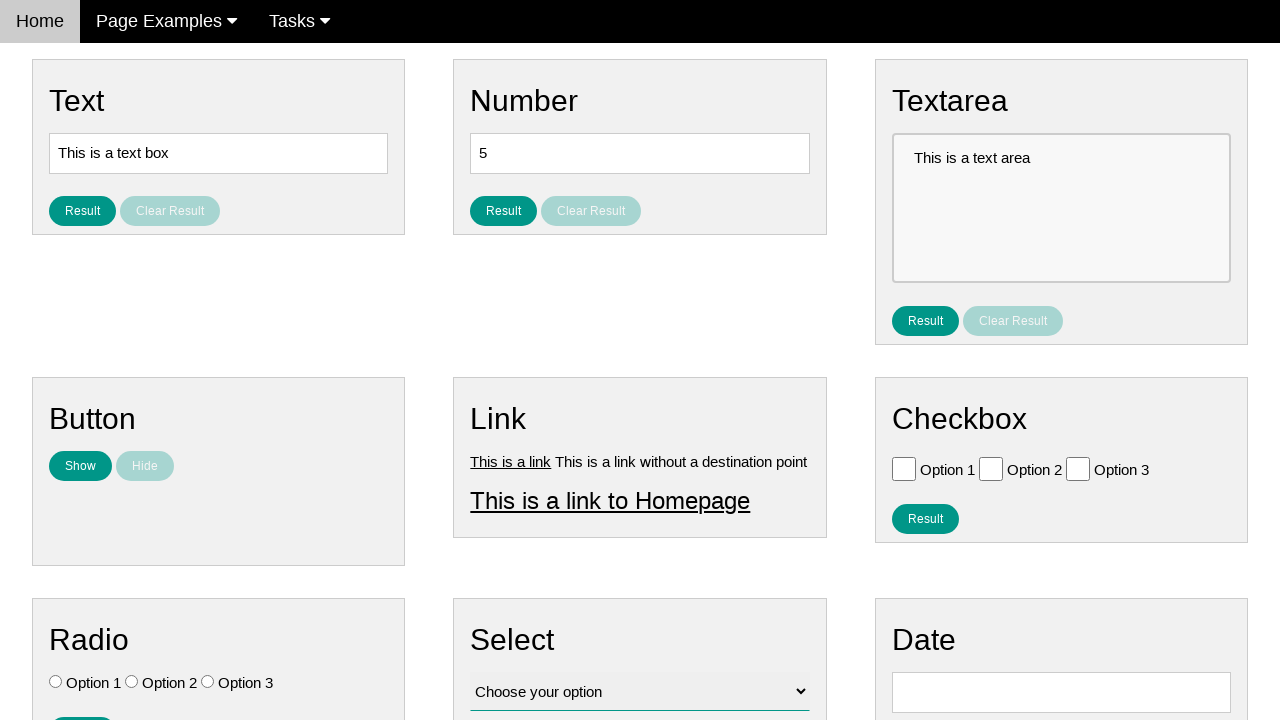

Verified radio button 3 is initially unchecked
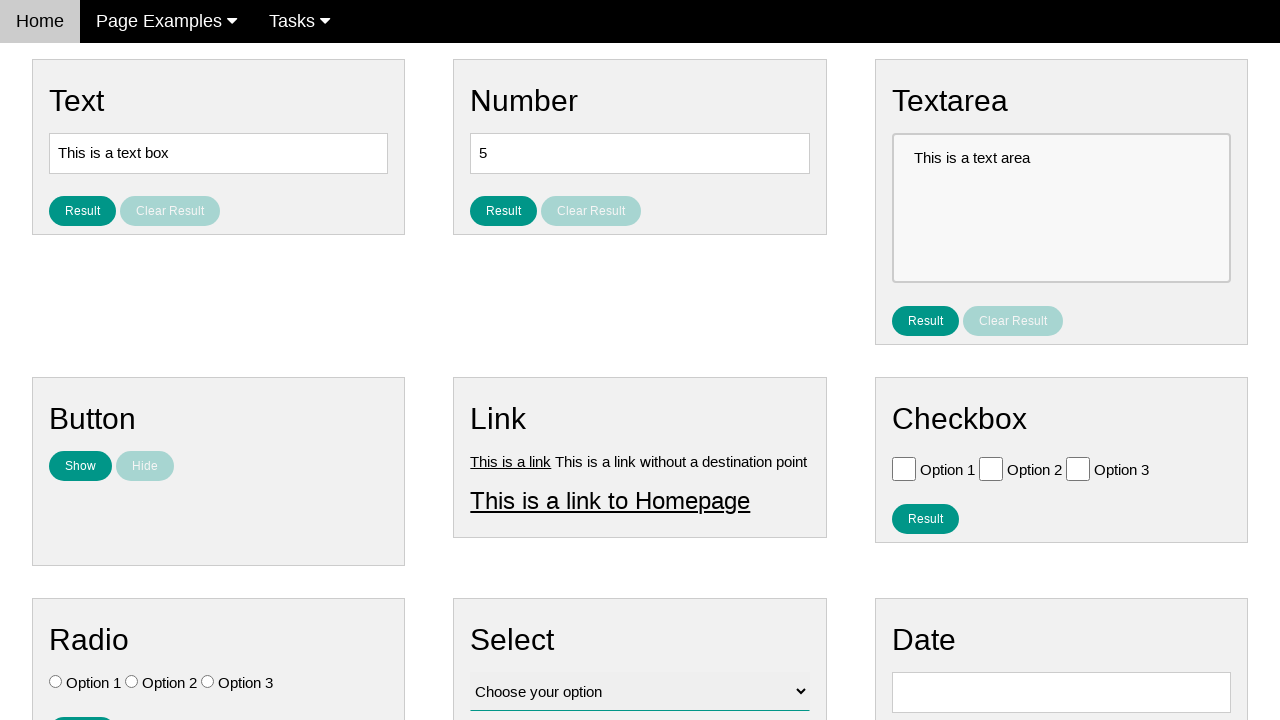

Clicked radio button 3 (Option 3) at (208, 682) on #vfb-7-3
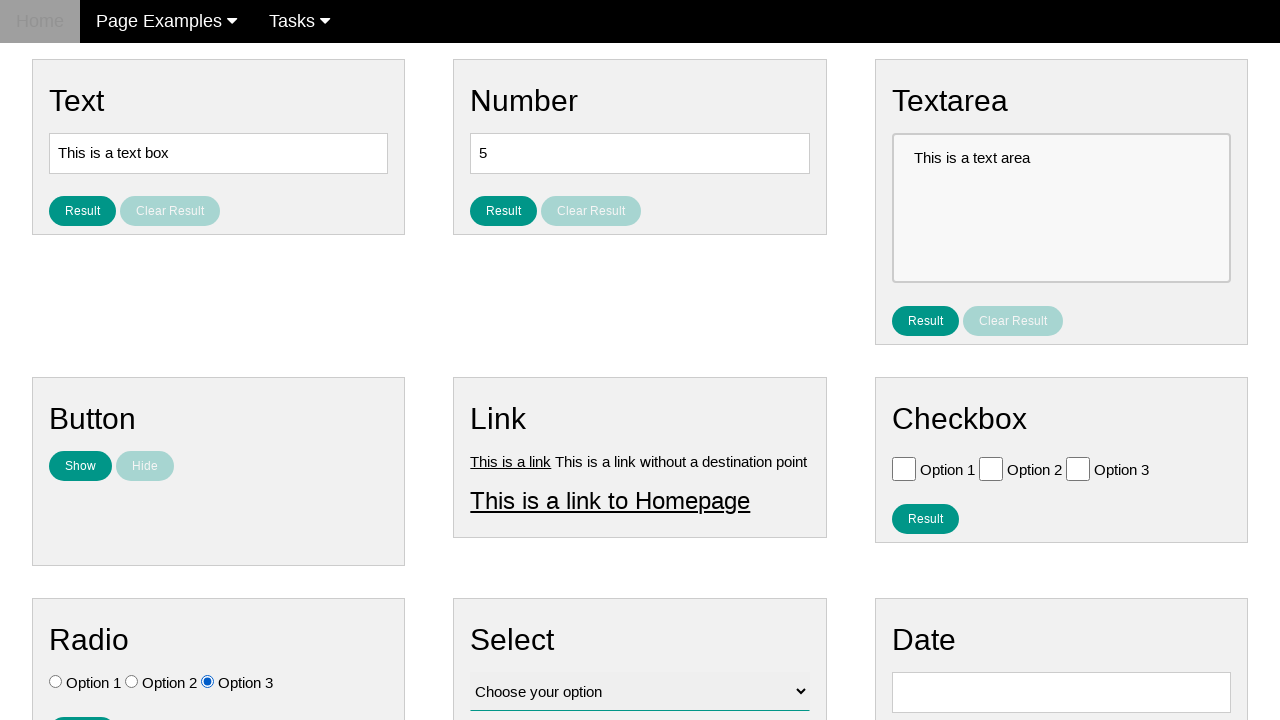

Verified radio button 1 is unchecked after selecting option 3
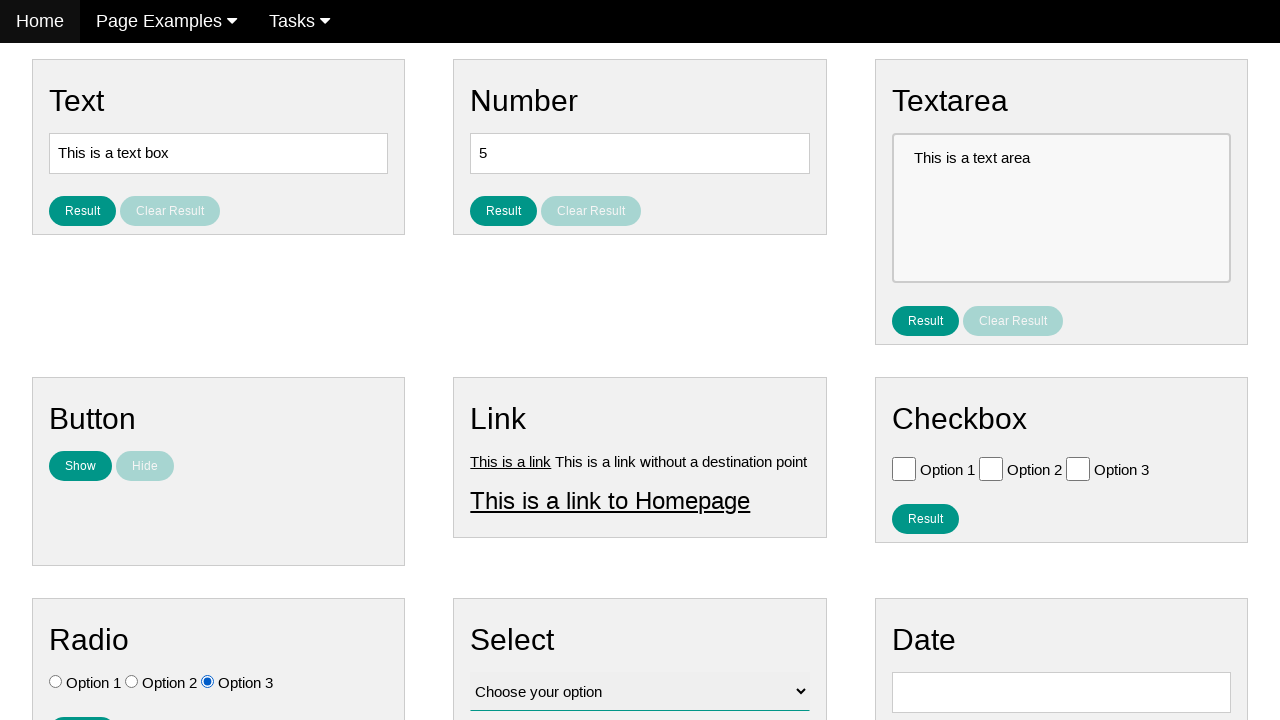

Verified radio button 2 is unchecked after selecting option 3
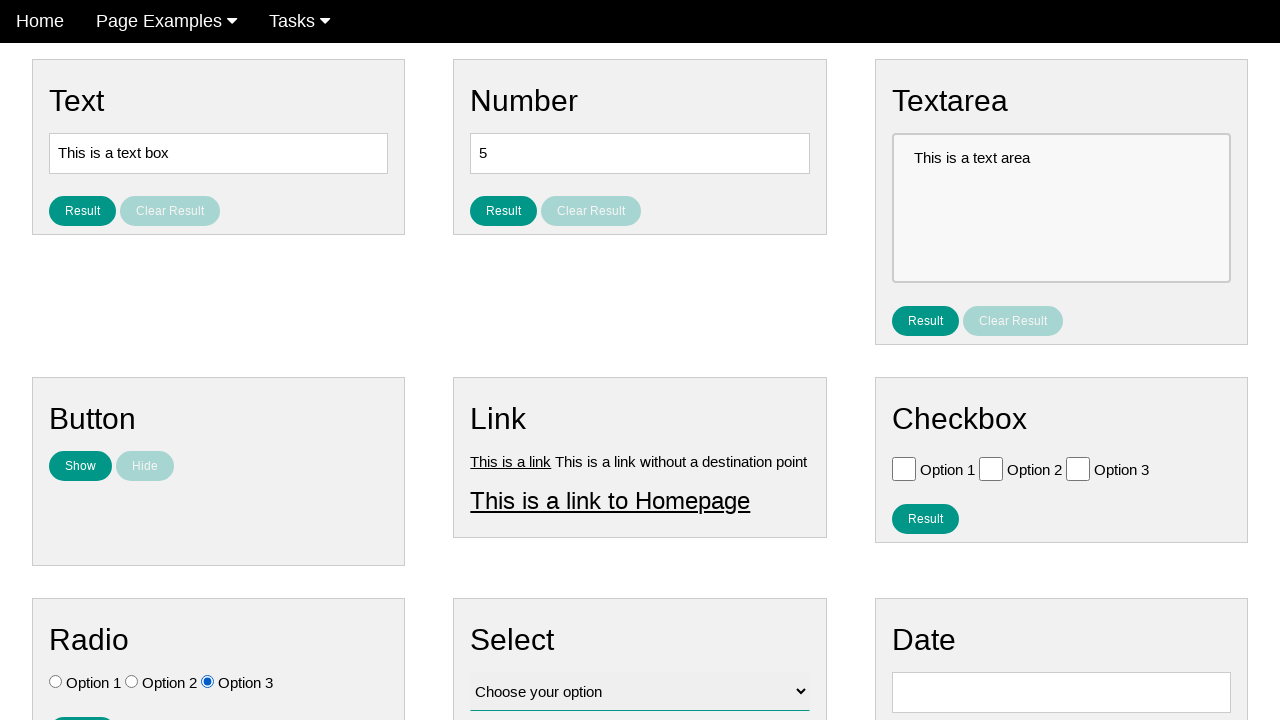

Verified radio button 3 is checked
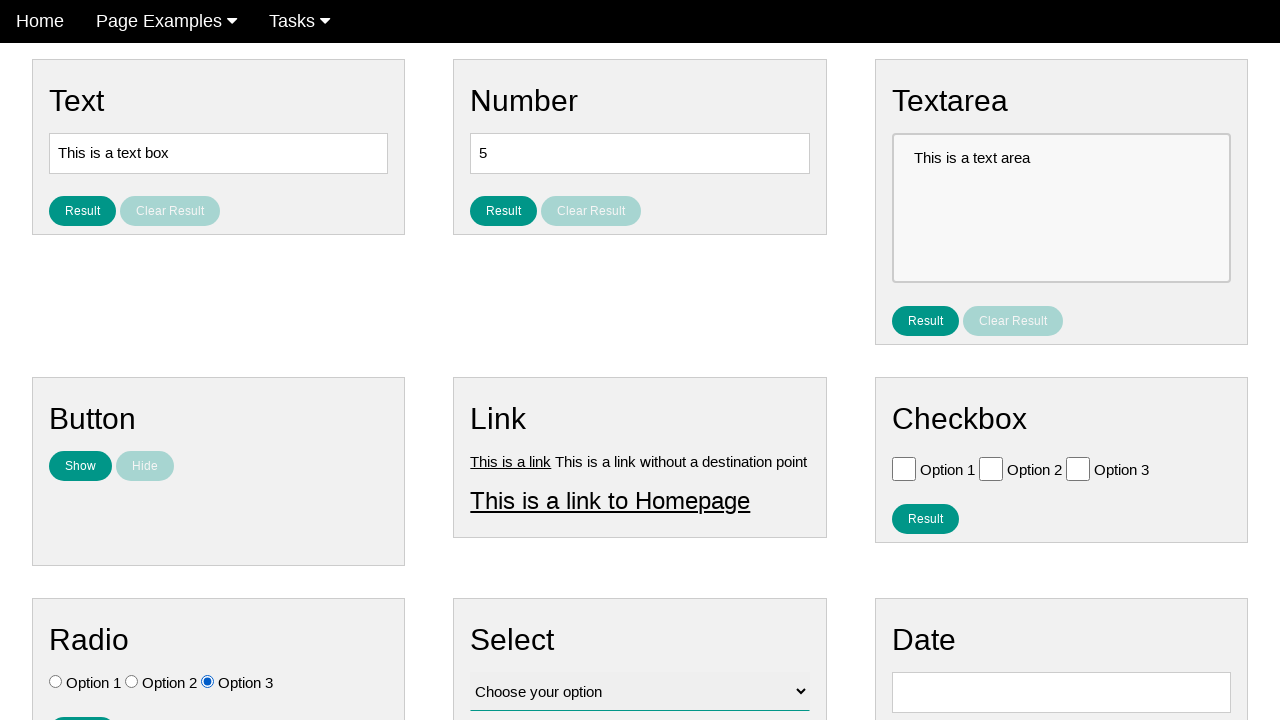

Clicked radio button 1 (Option 1) at (56, 682) on #vfb-7-1
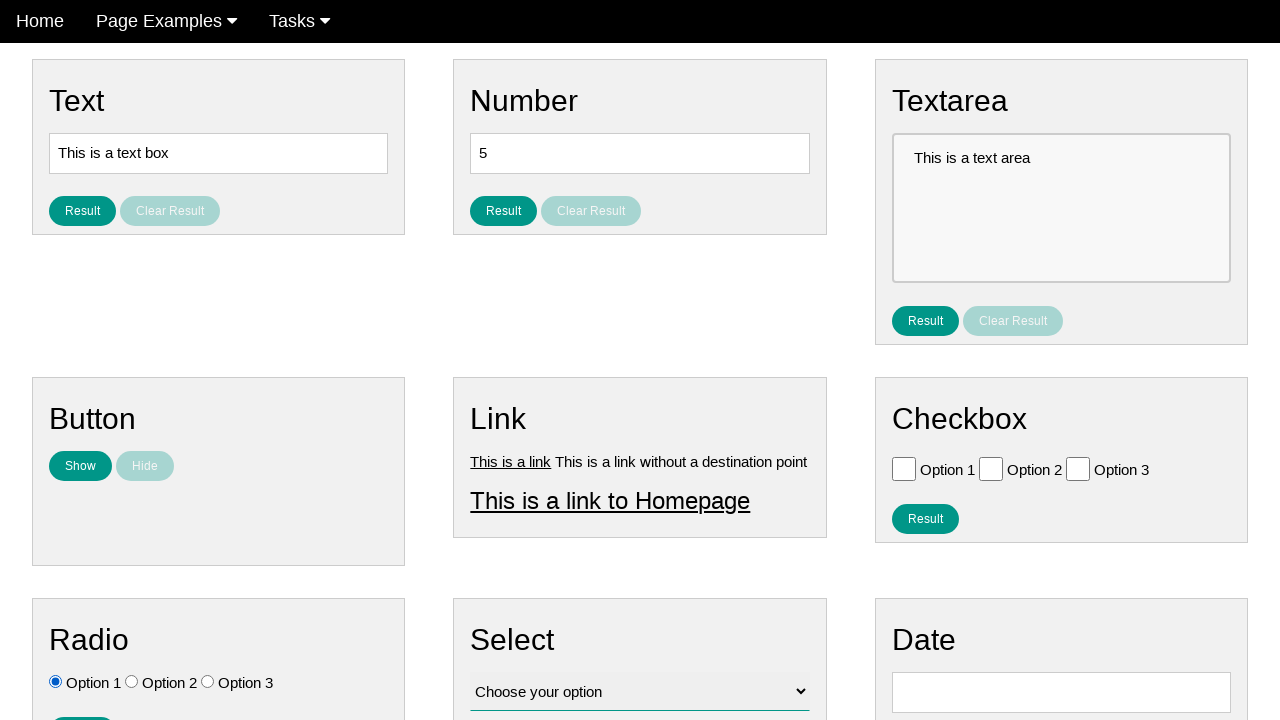

Verified radio button 1 is checked
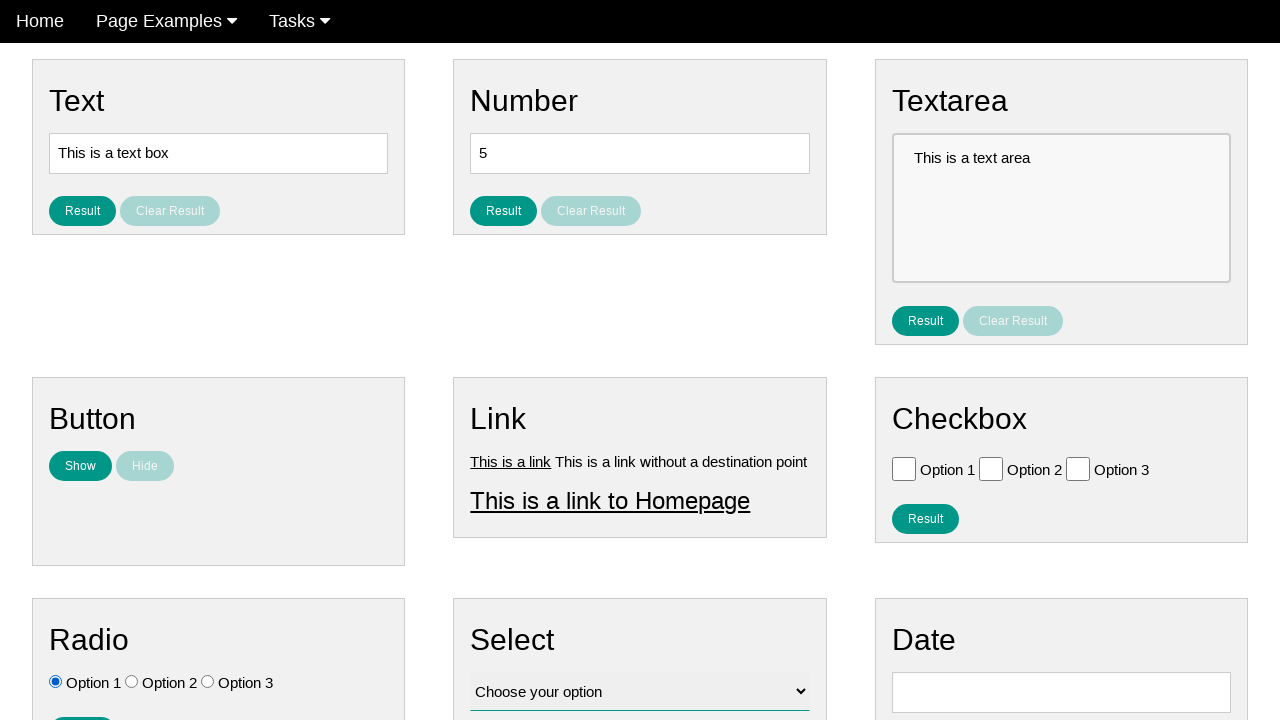

Verified radio button 2 is unchecked after selecting option 1
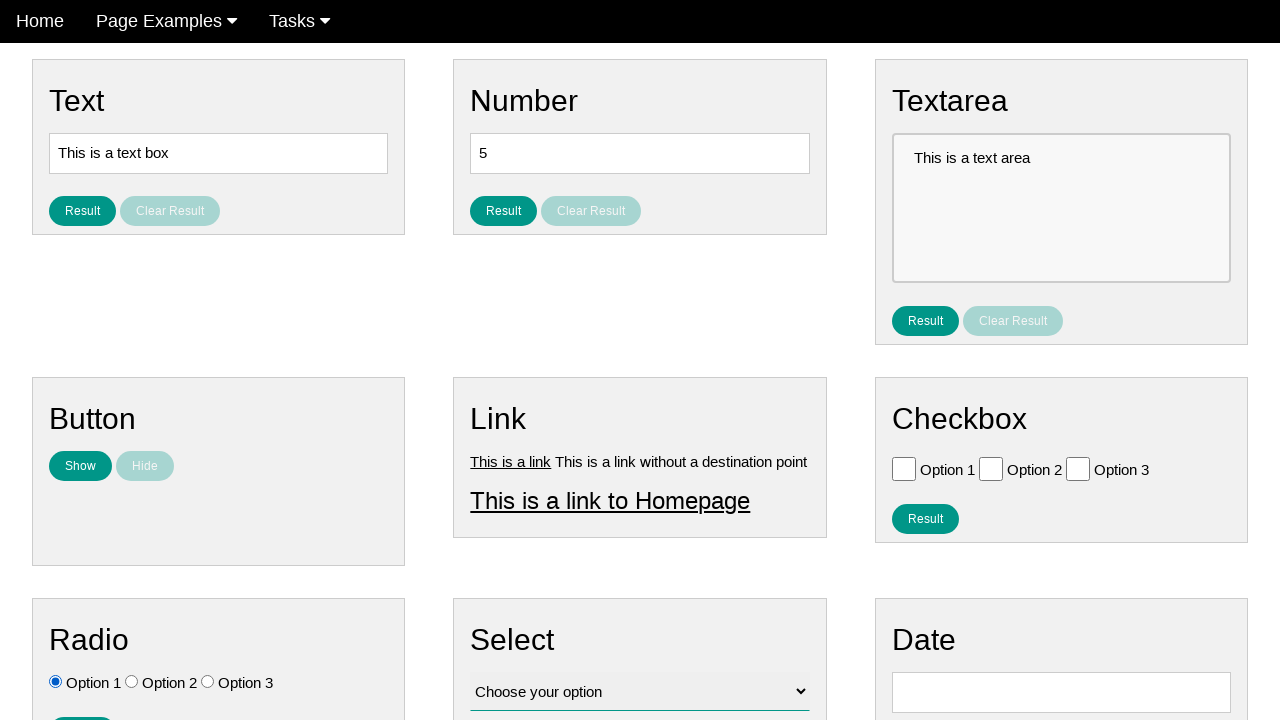

Verified radio button 3 is unchecked after selecting option 1
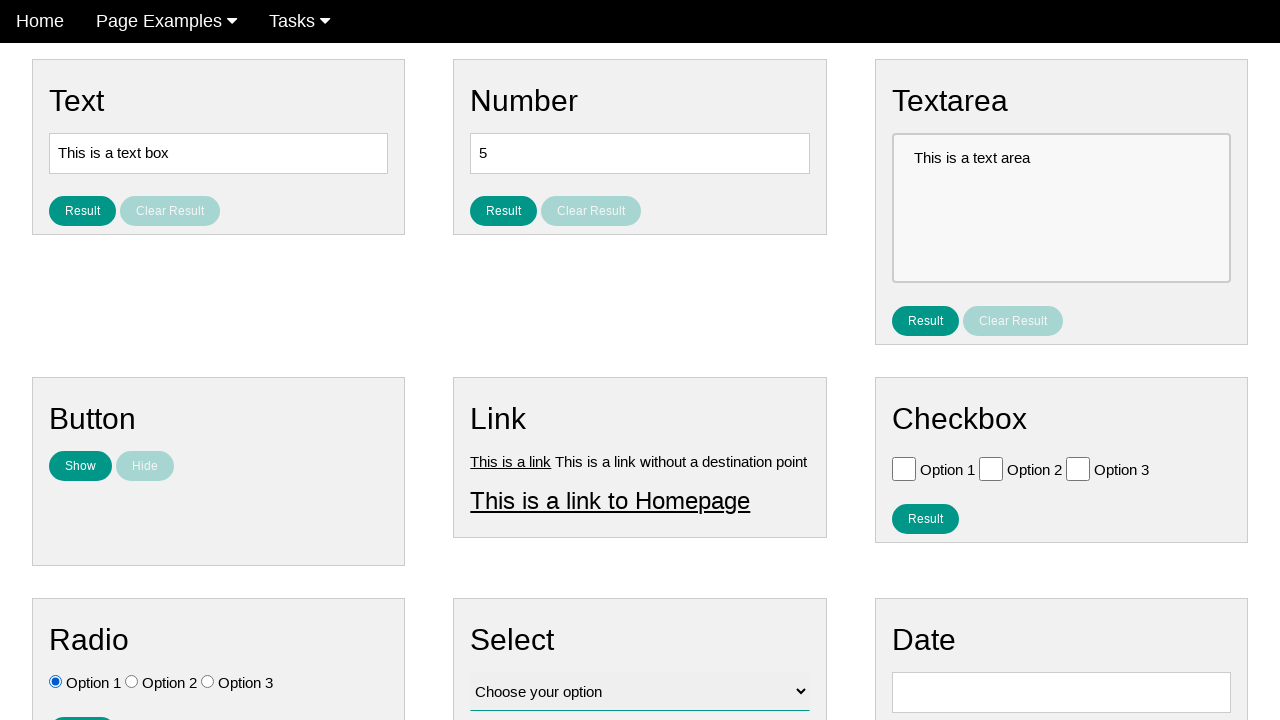

Clicked result button to submit radio button selection at (82, 705) on #result_button_ratio
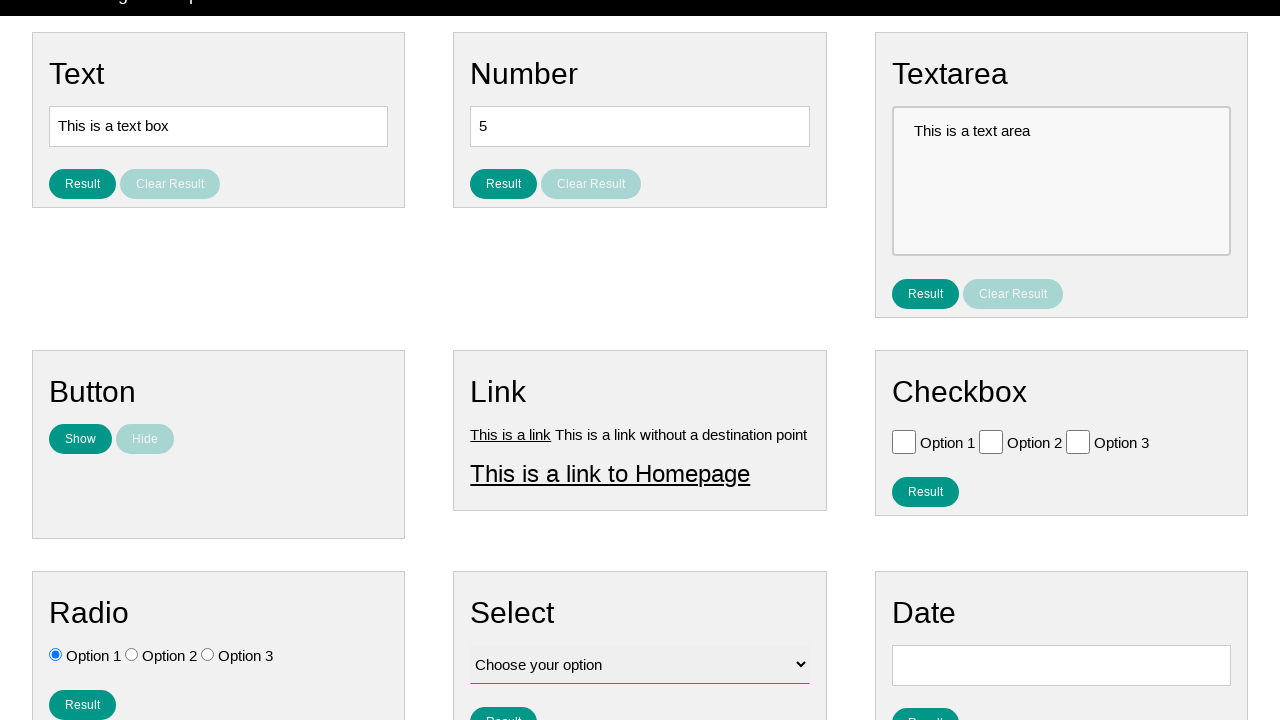

Located result text element
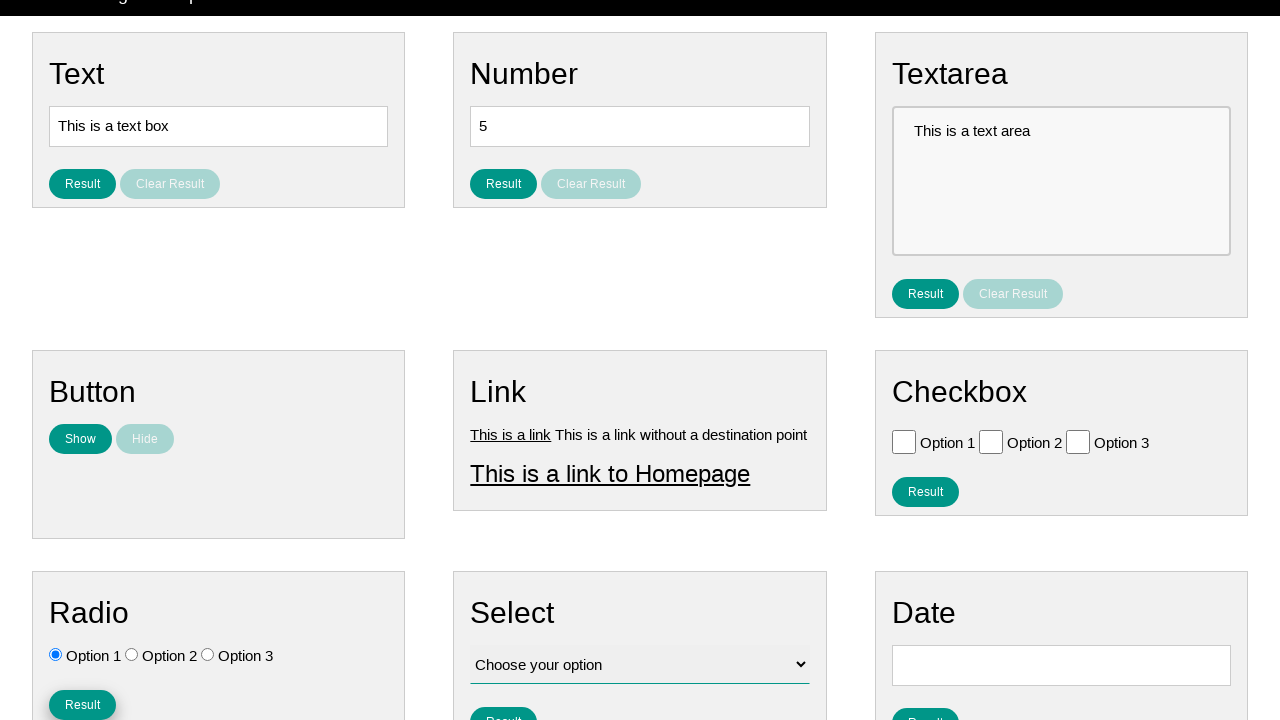

Verified result text displays 'You selected option: Option 1'
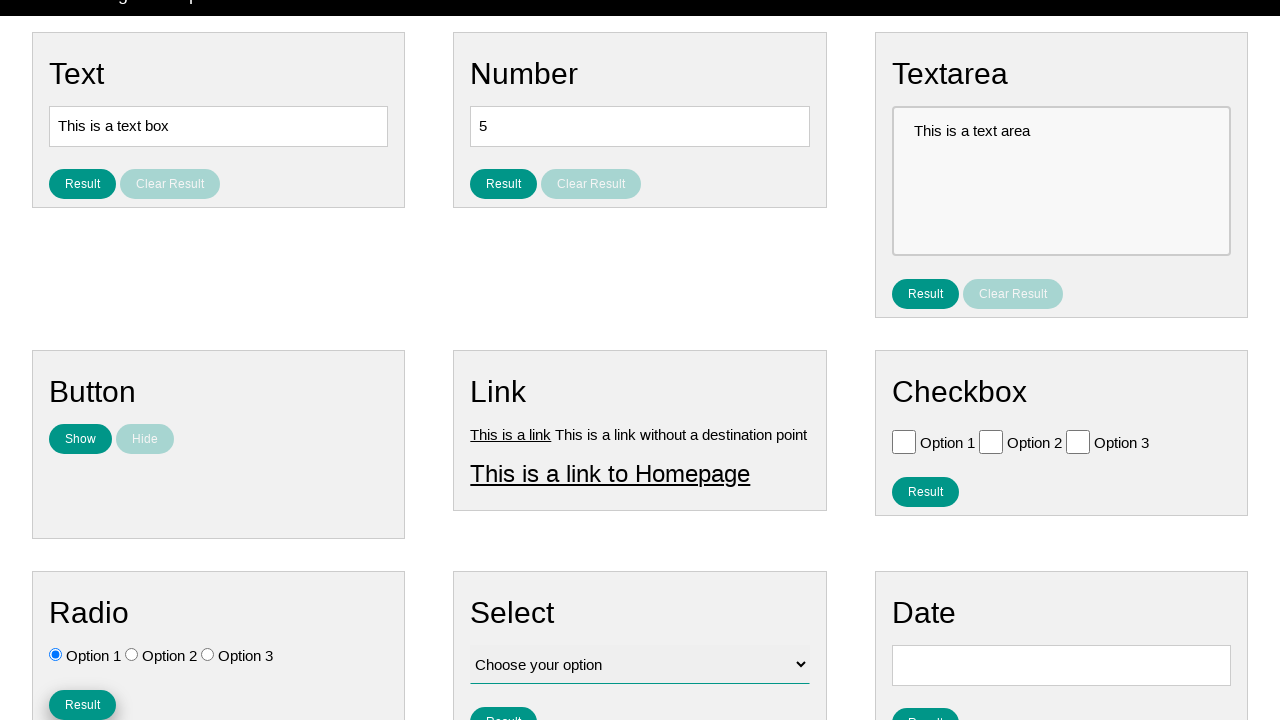

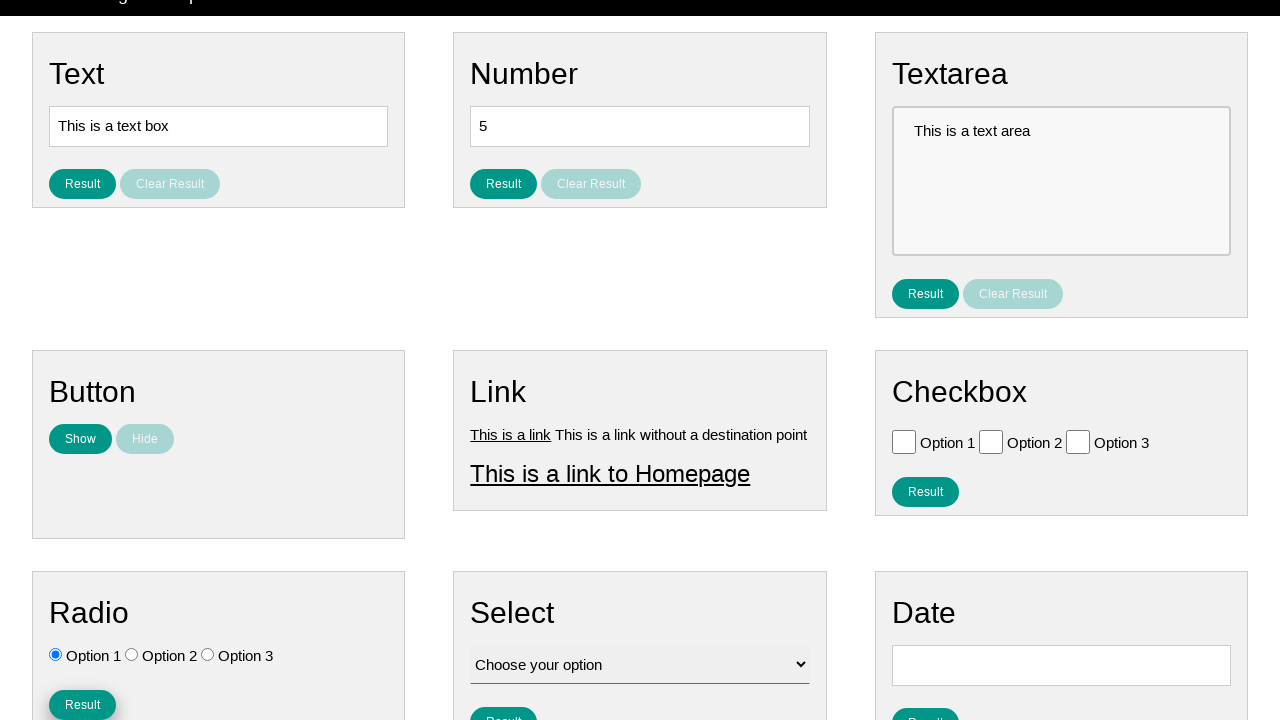